Navigates to a signup page and interacts with interest checkboxes by clicking the first one

Starting URL: https://freelance-learn-automation.vercel.app/signup

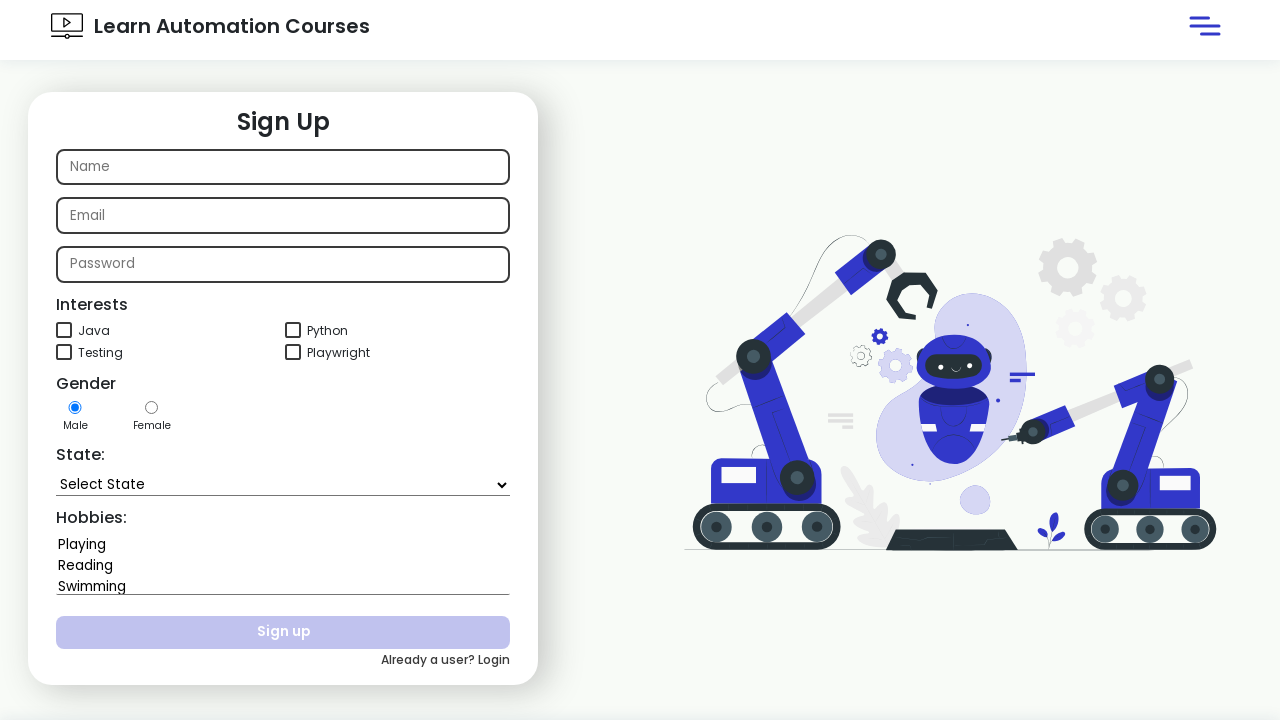

Waited for interest checkboxes to be present on signup page
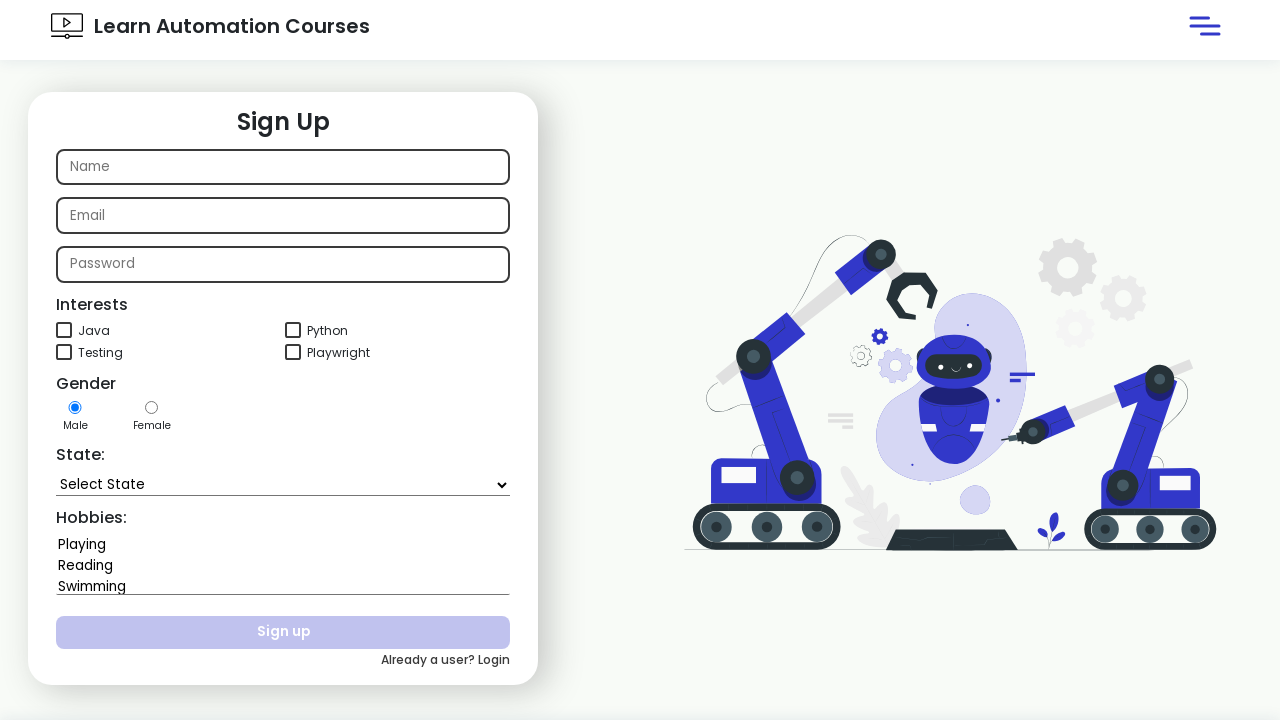

Retrieved all interest checkboxes from the page
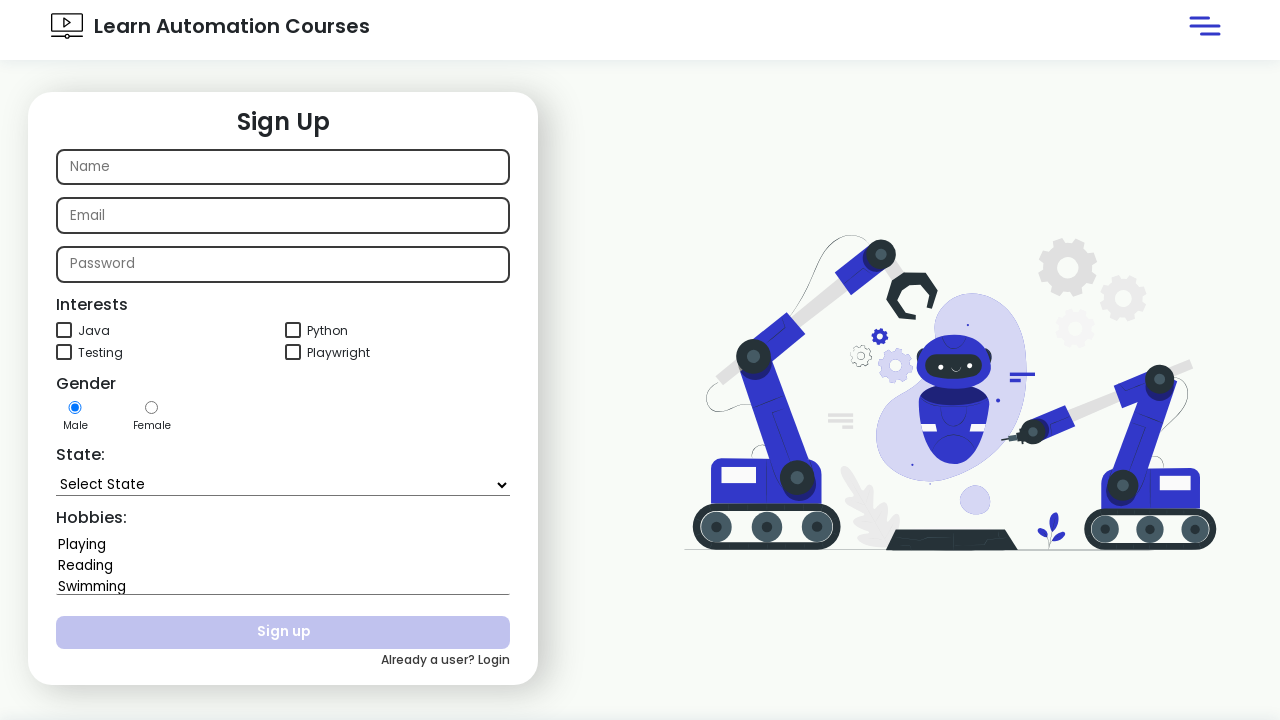

Clicked the first interest checkbox at (64, 330) on xpath=//div[@class='interest-div']//input >> nth=0
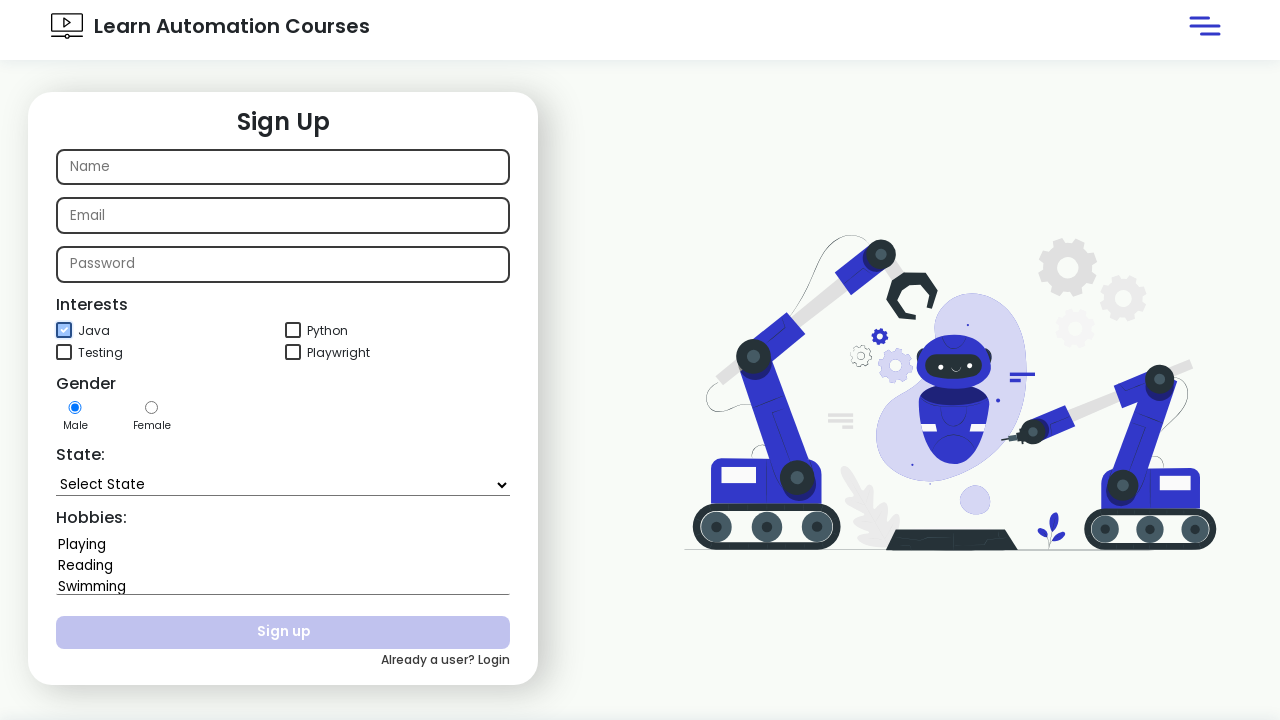

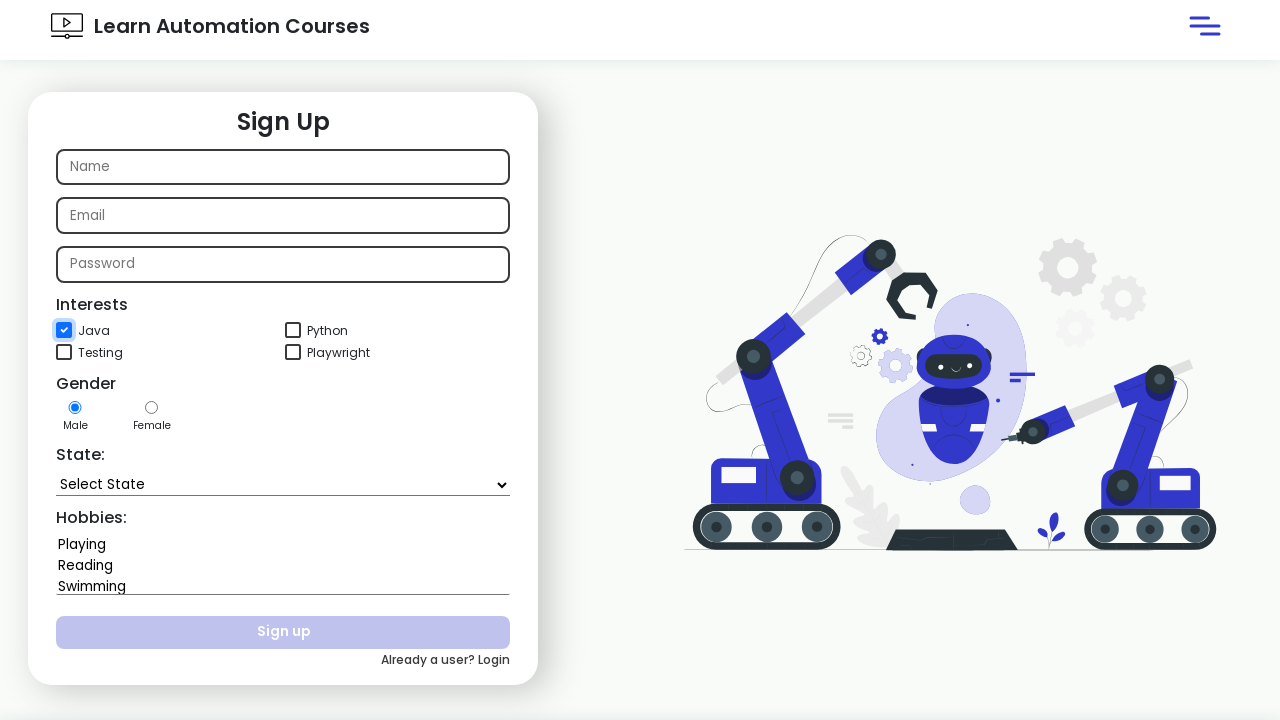